Tests navigation through the Shifting Content section by clicking links and verifying menu items are present on the Example 1 page.

Starting URL: https://the-internet.herokuapp.com/

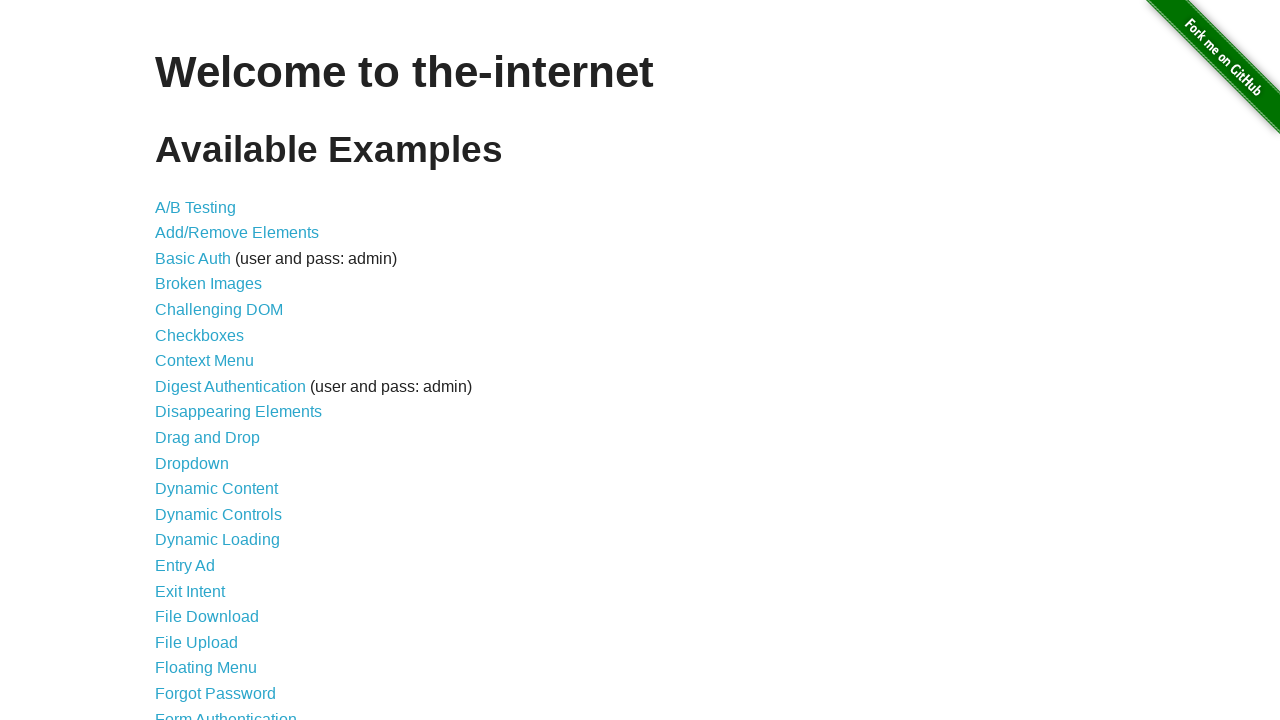

Clicked on 'Shifting Content' link at (212, 523) on text=Shifting Content
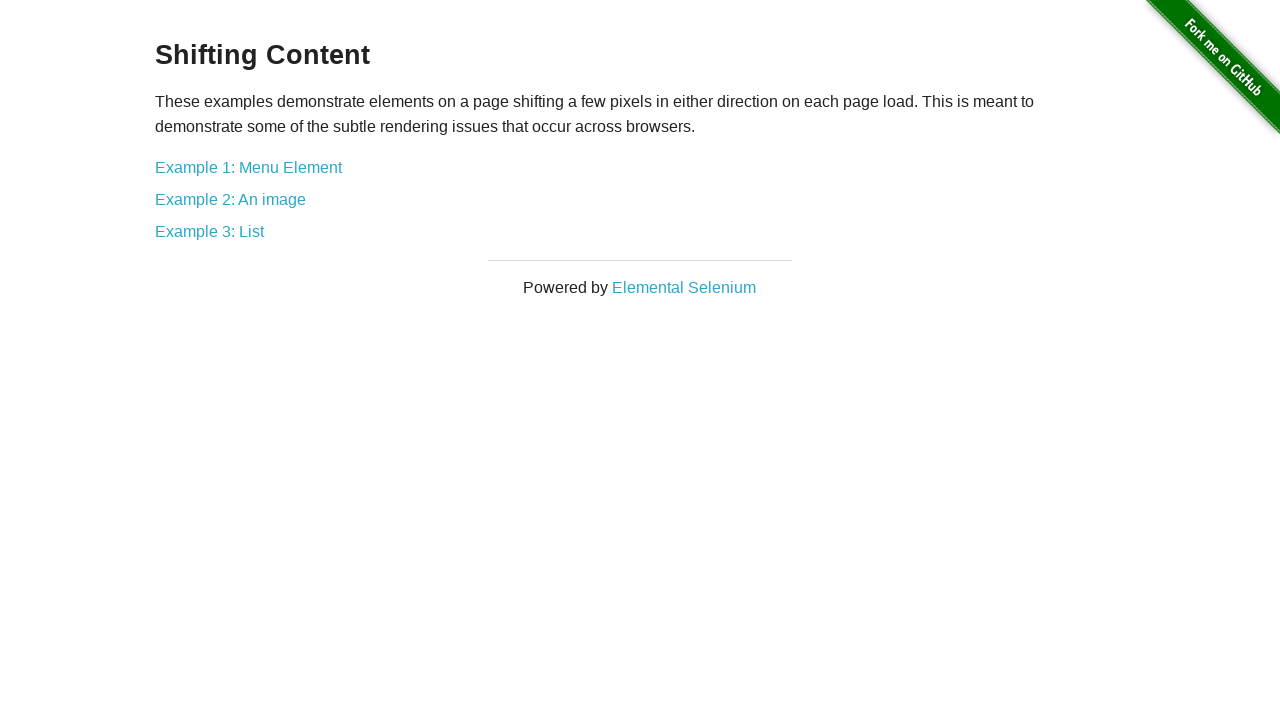

Clicked on 'Example 1' link at (248, 167) on a:has-text('Example 1')
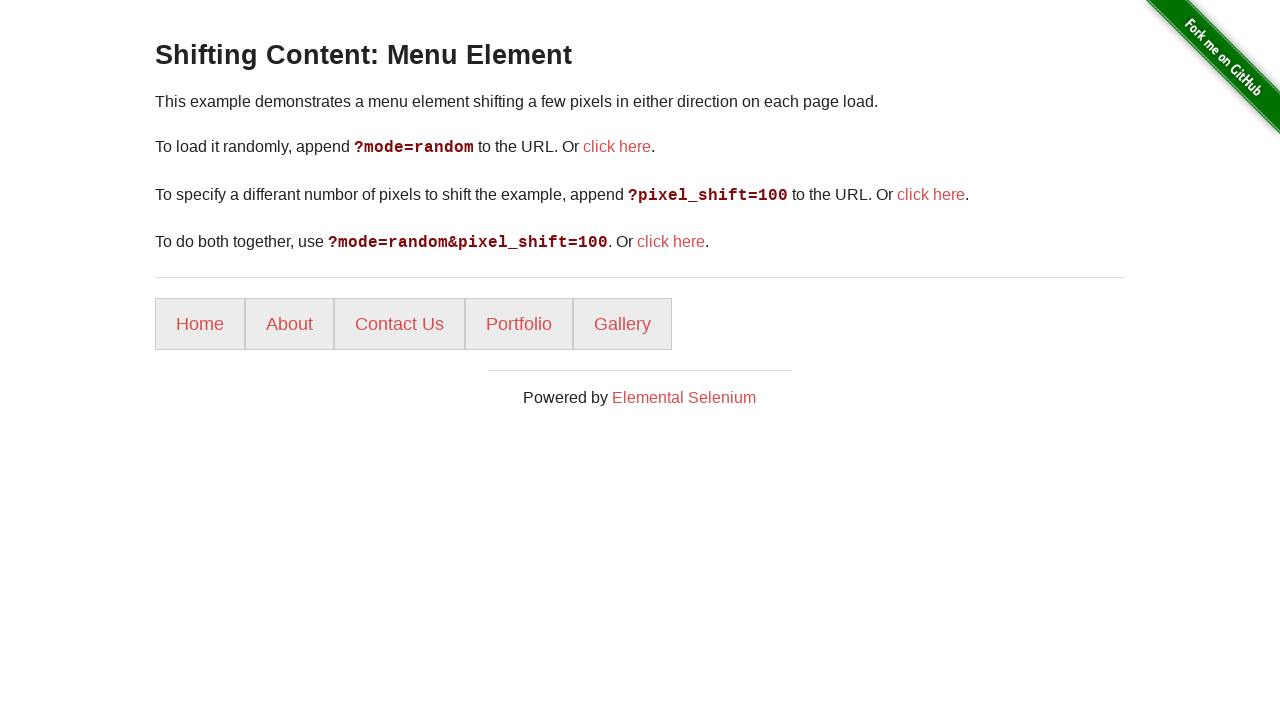

Menu items (li elements) loaded and present
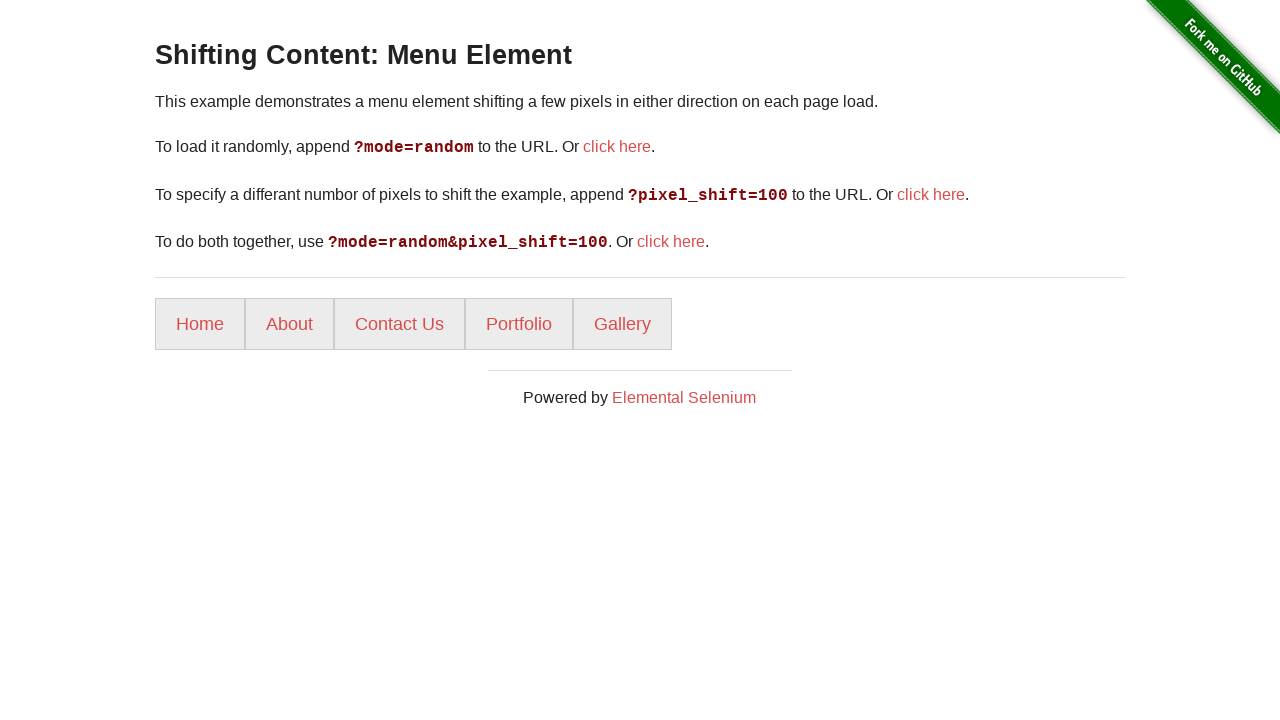

Retrieved 5 menu items from the page
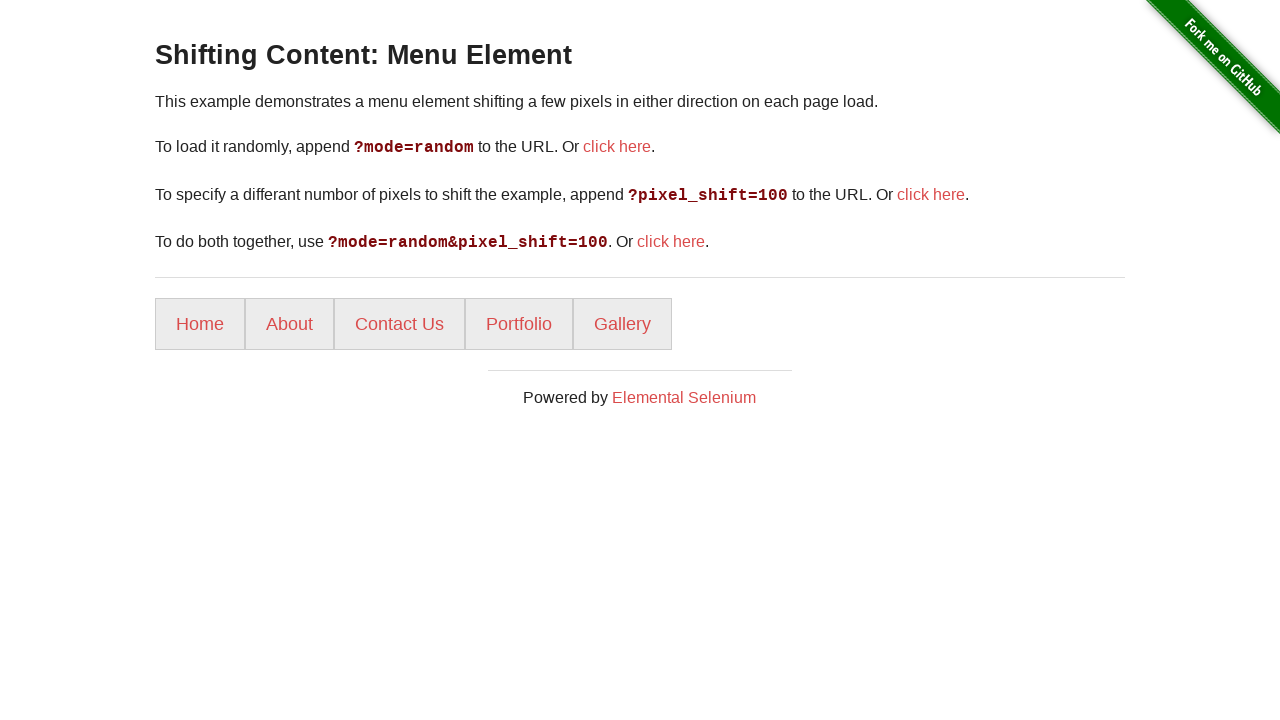

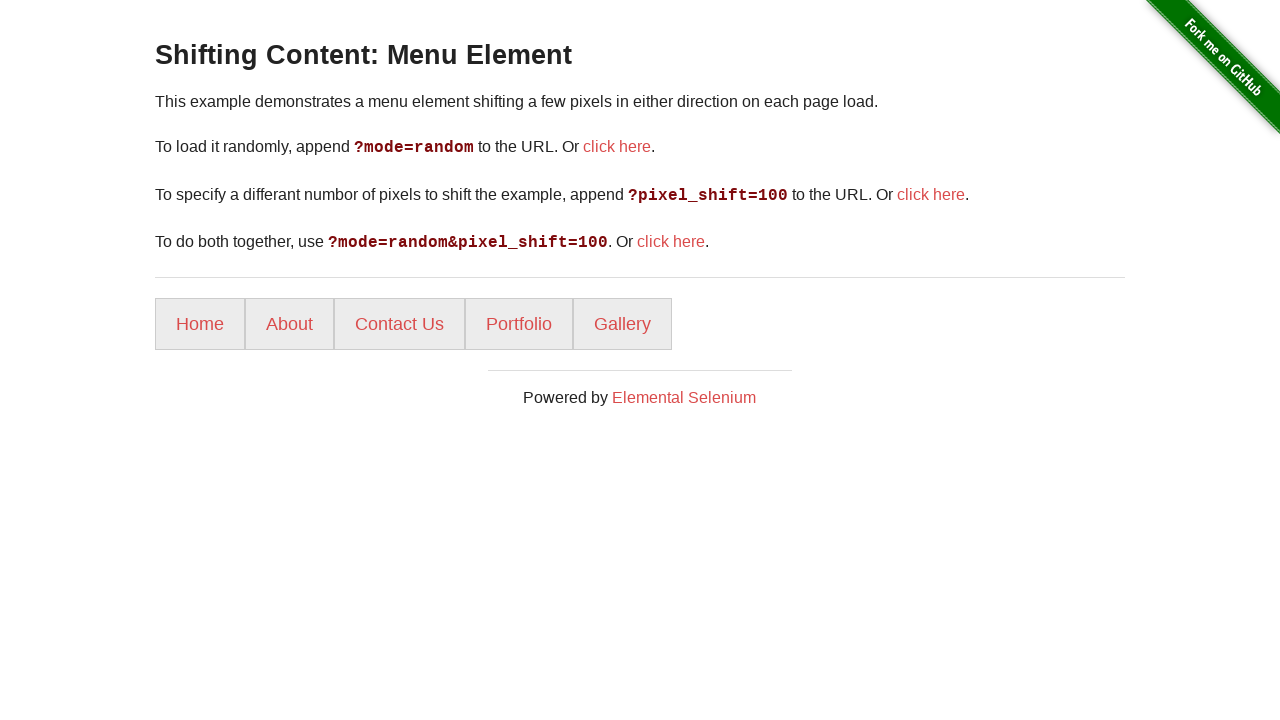